Tests clearing the complete state of all items by checking then unchecking the toggle all

Starting URL: https://demo.playwright.dev/todomvc

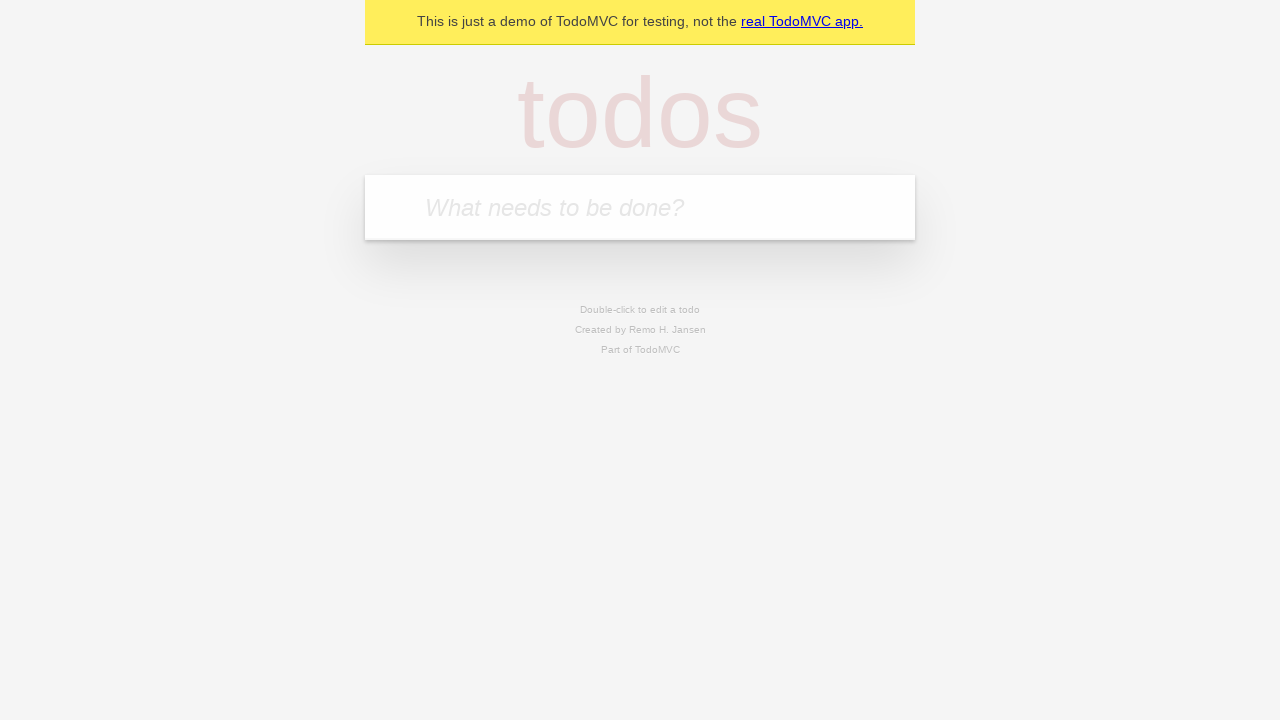

Filled todo input with 'buy some cheese' on internal:attr=[placeholder="What needs to be done?"i]
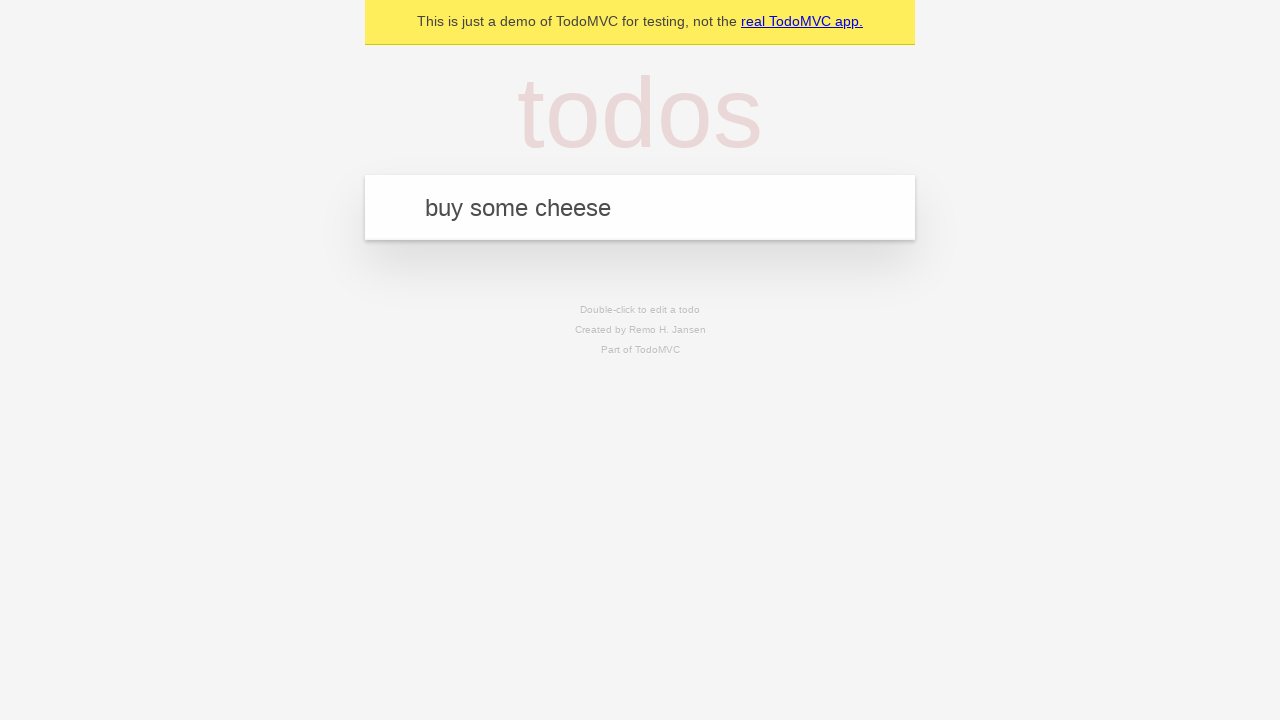

Pressed Enter to create first todo item on internal:attr=[placeholder="What needs to be done?"i]
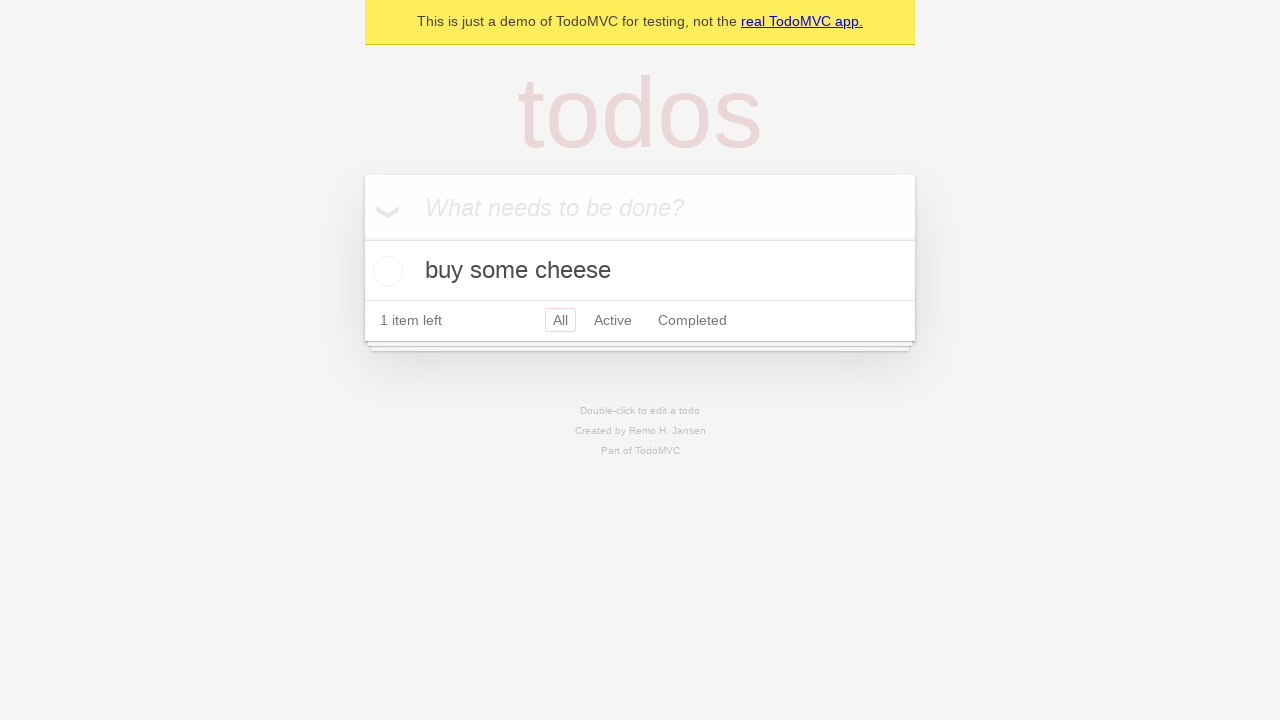

Filled todo input with 'feed the cat' on internal:attr=[placeholder="What needs to be done?"i]
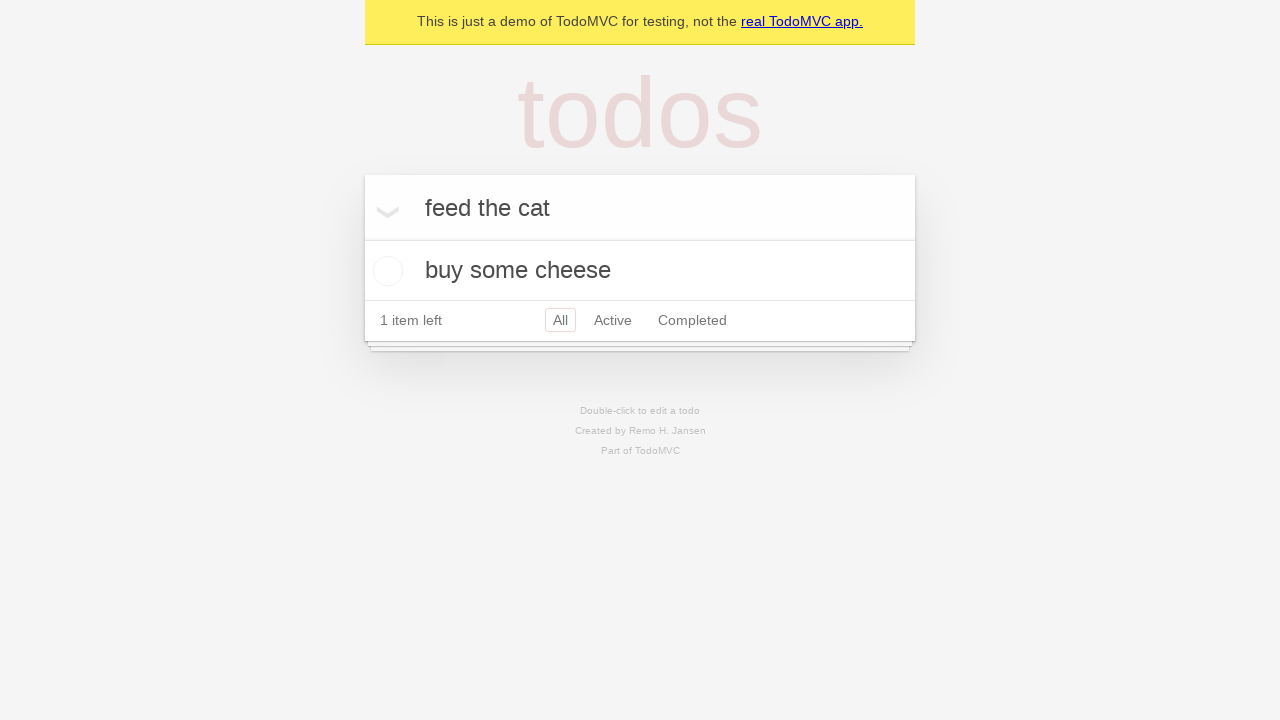

Pressed Enter to create second todo item on internal:attr=[placeholder="What needs to be done?"i]
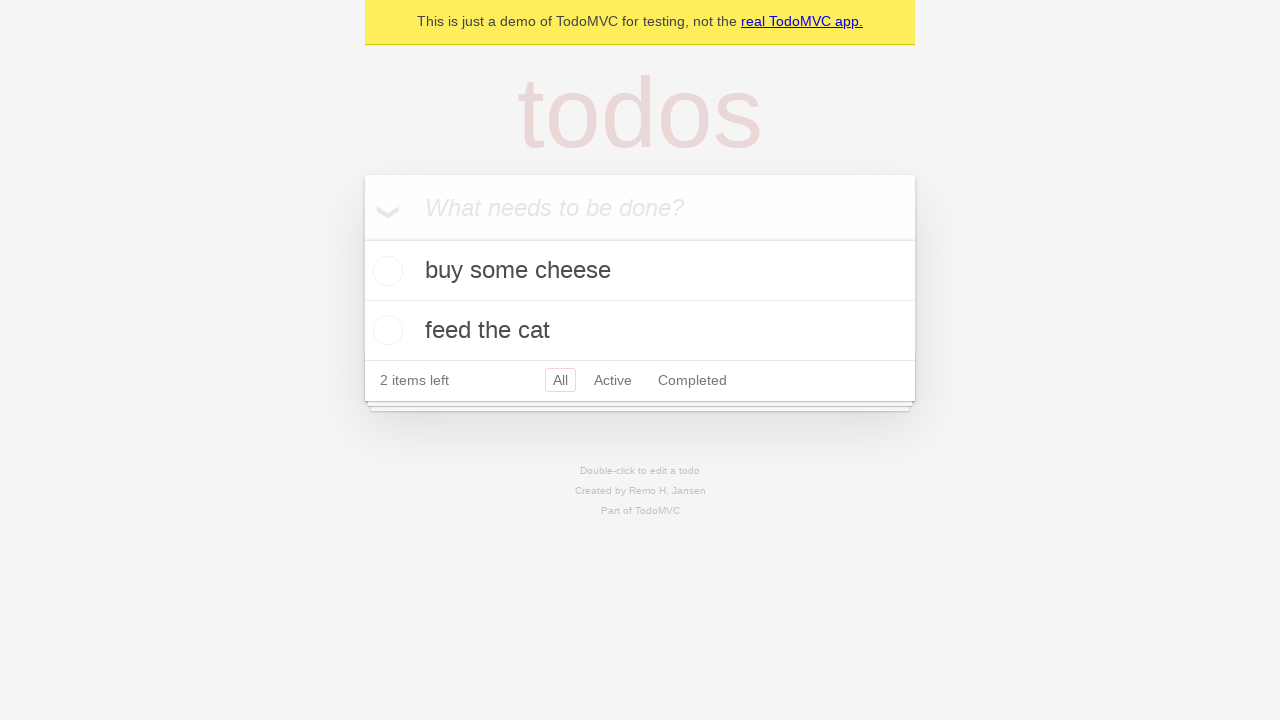

Filled todo input with 'book a doctors appointment' on internal:attr=[placeholder="What needs to be done?"i]
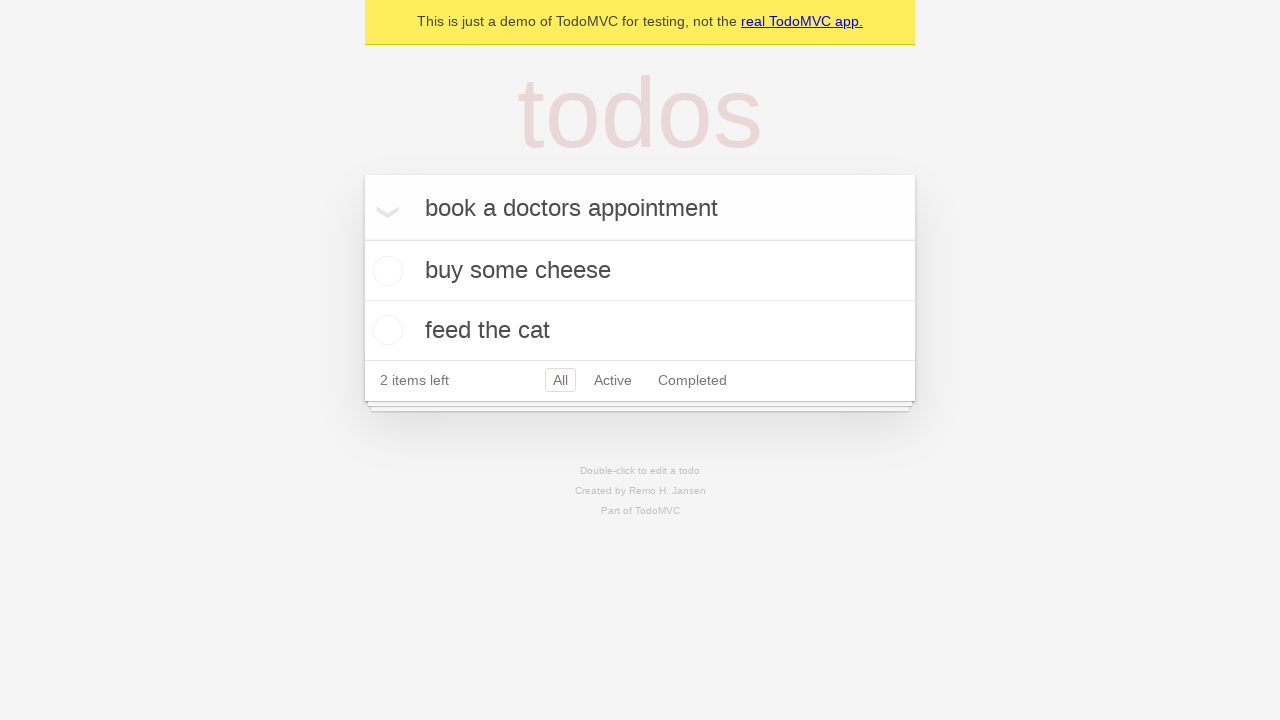

Pressed Enter to create third todo item on internal:attr=[placeholder="What needs to be done?"i]
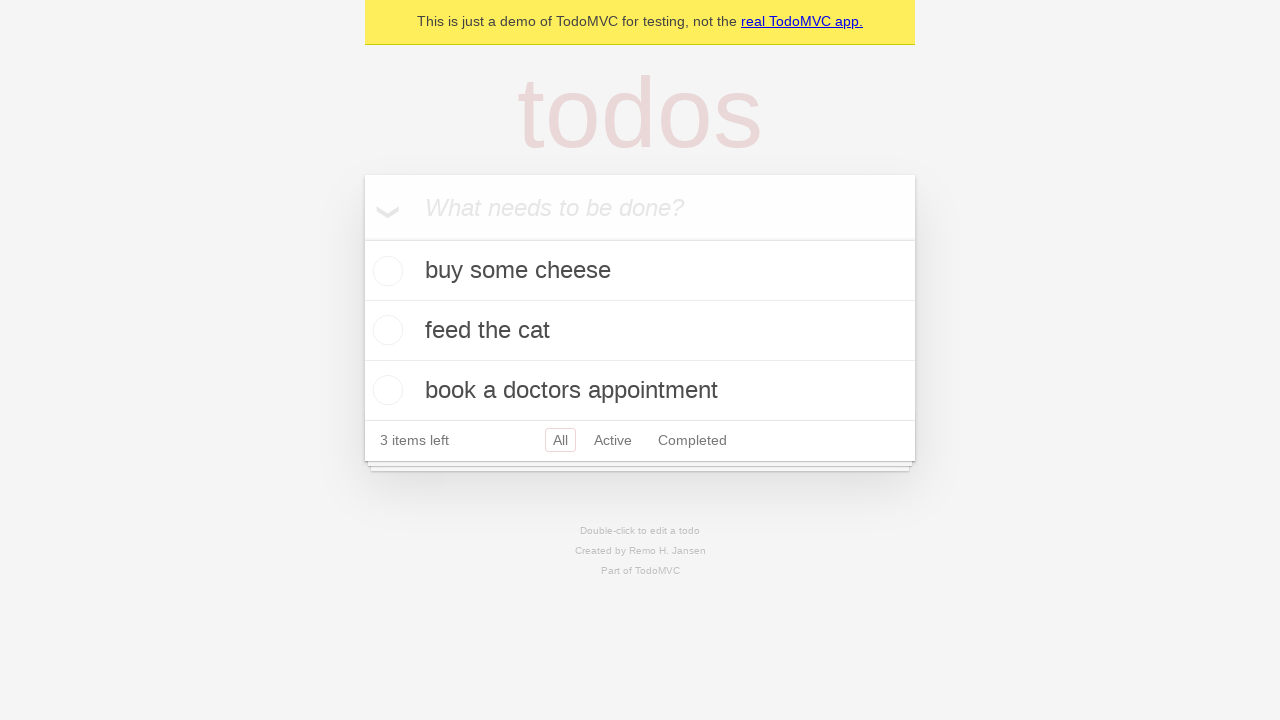

Clicked toggle all to mark all items as complete at (362, 238) on internal:label="Mark all as complete"i
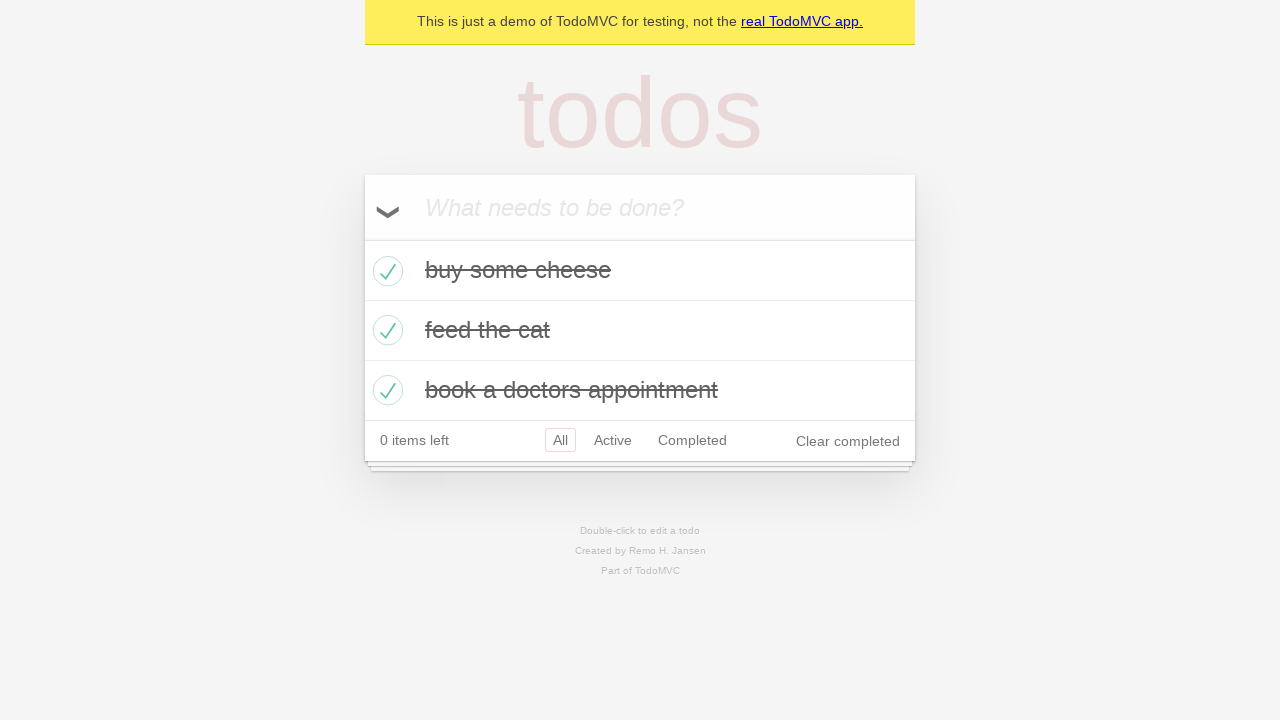

Clicked toggle all to uncheck all completed items at (362, 238) on internal:label="Mark all as complete"i
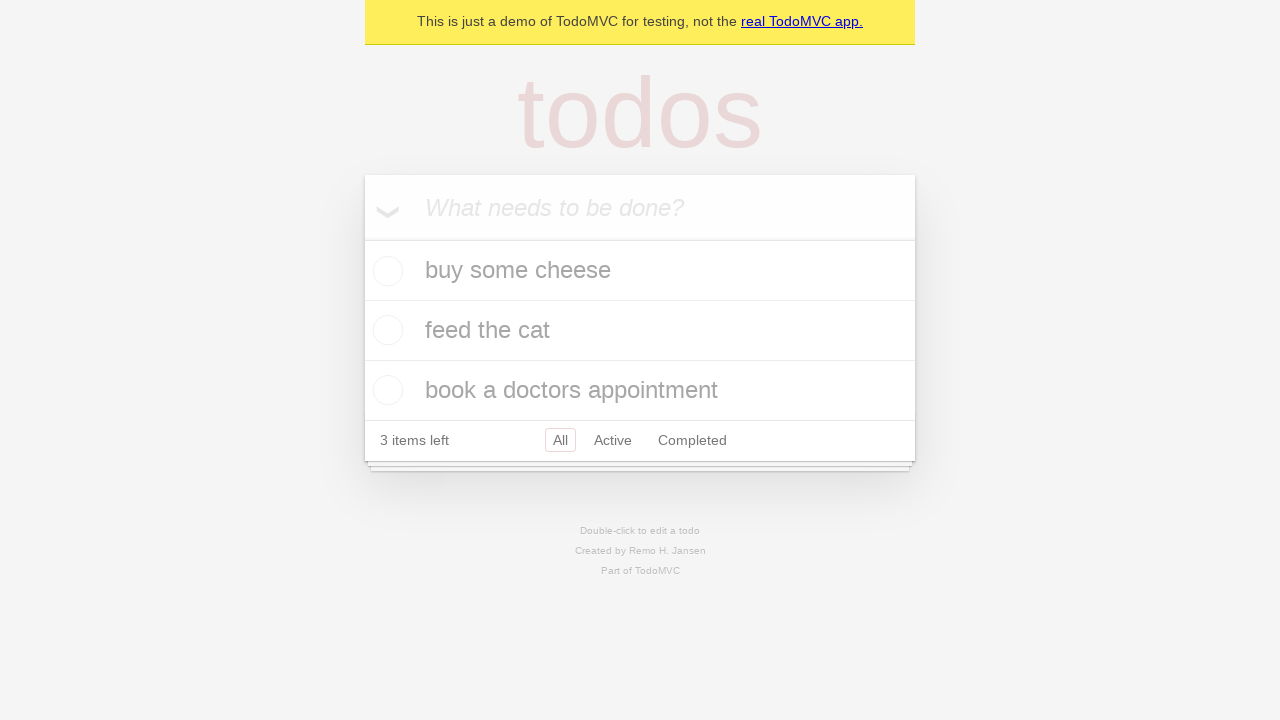

Waited for todo items to be uncompleted and rendered
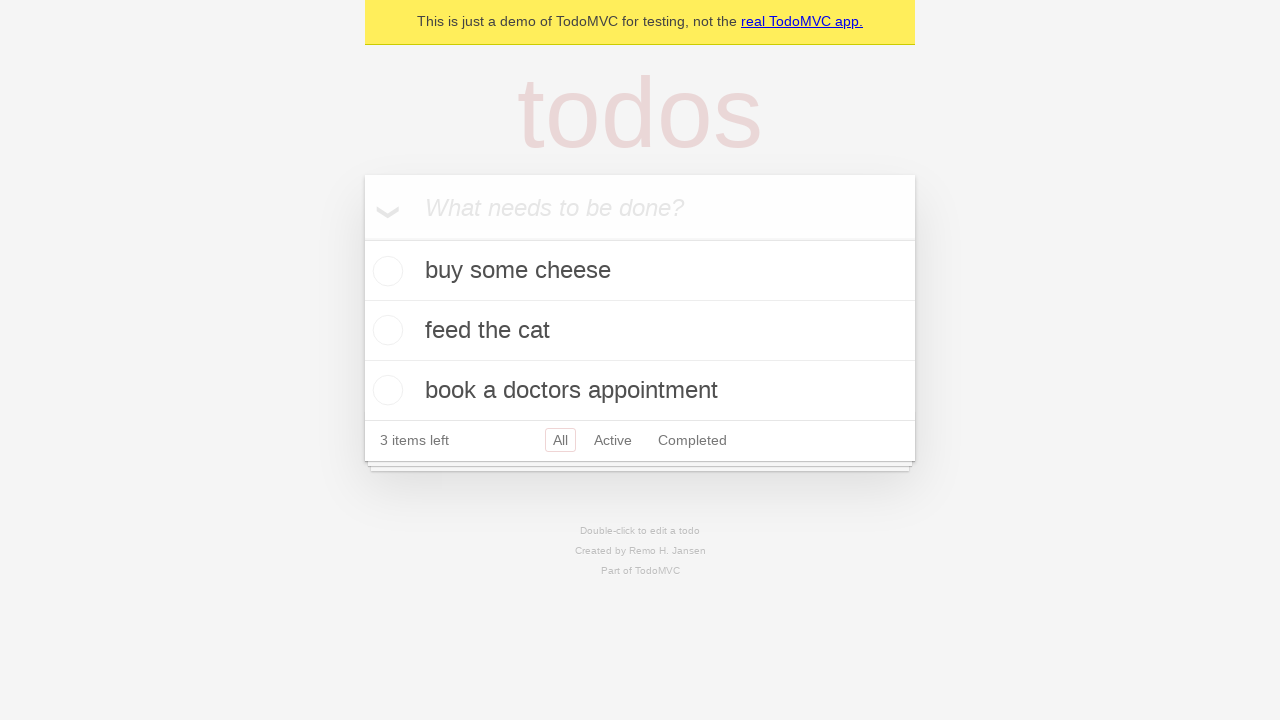

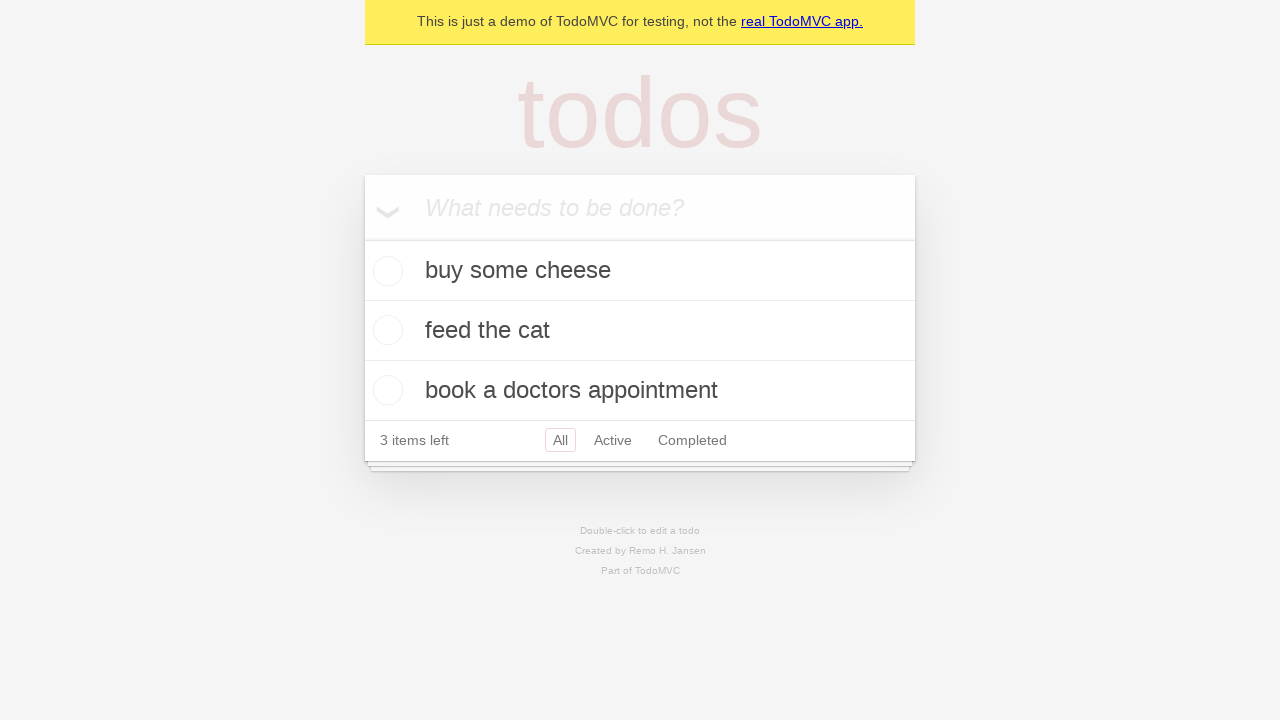